Creates a new paste on Pastebin.com by entering text content, selecting a 10-minute expiration time, setting a title, and submitting the paste

Starting URL: https://pastebin.com

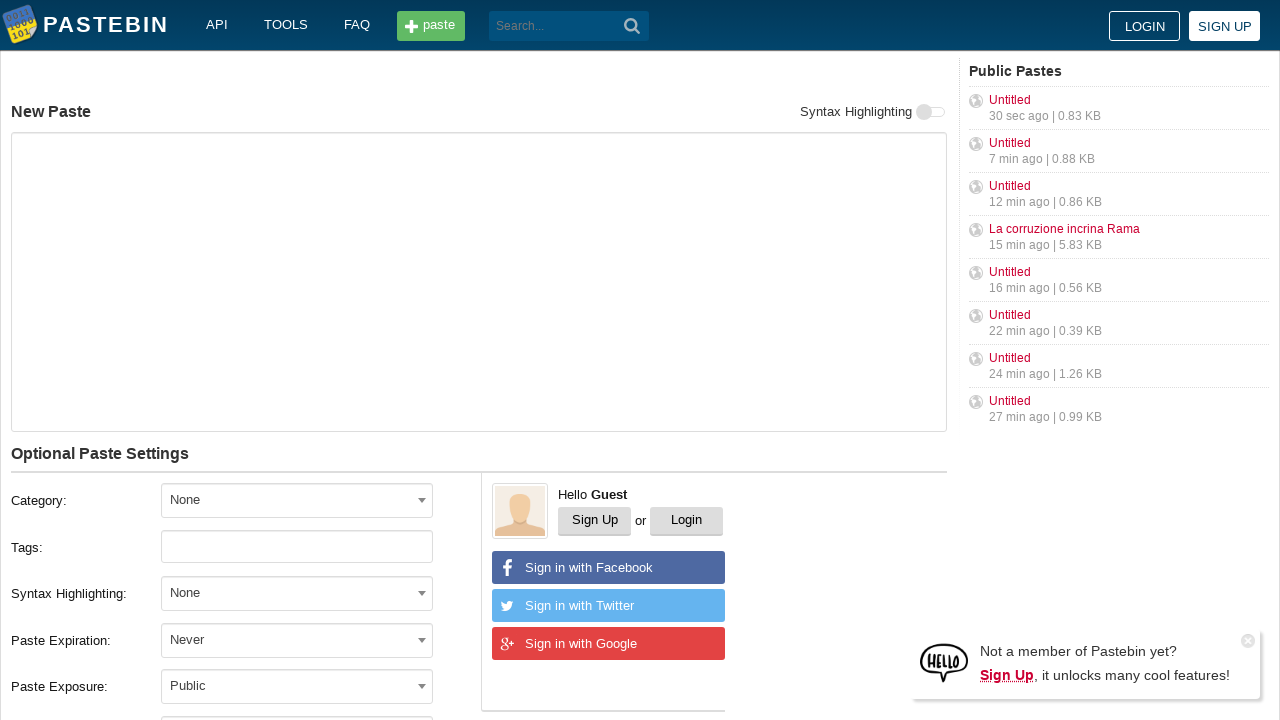

Filled paste text content with 'Hello from WebDriver' on #postform-text
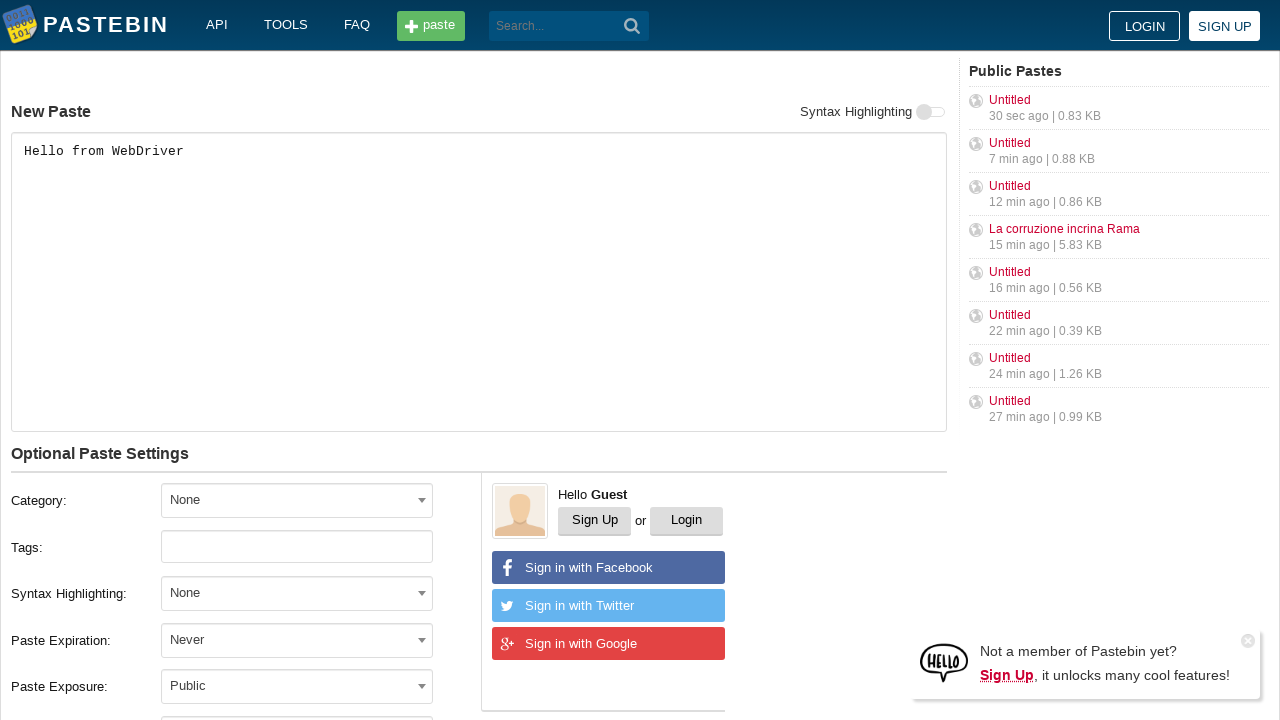

Clicked paste expiration dropdown at (297, 640) on #select2-postform-expiration-container
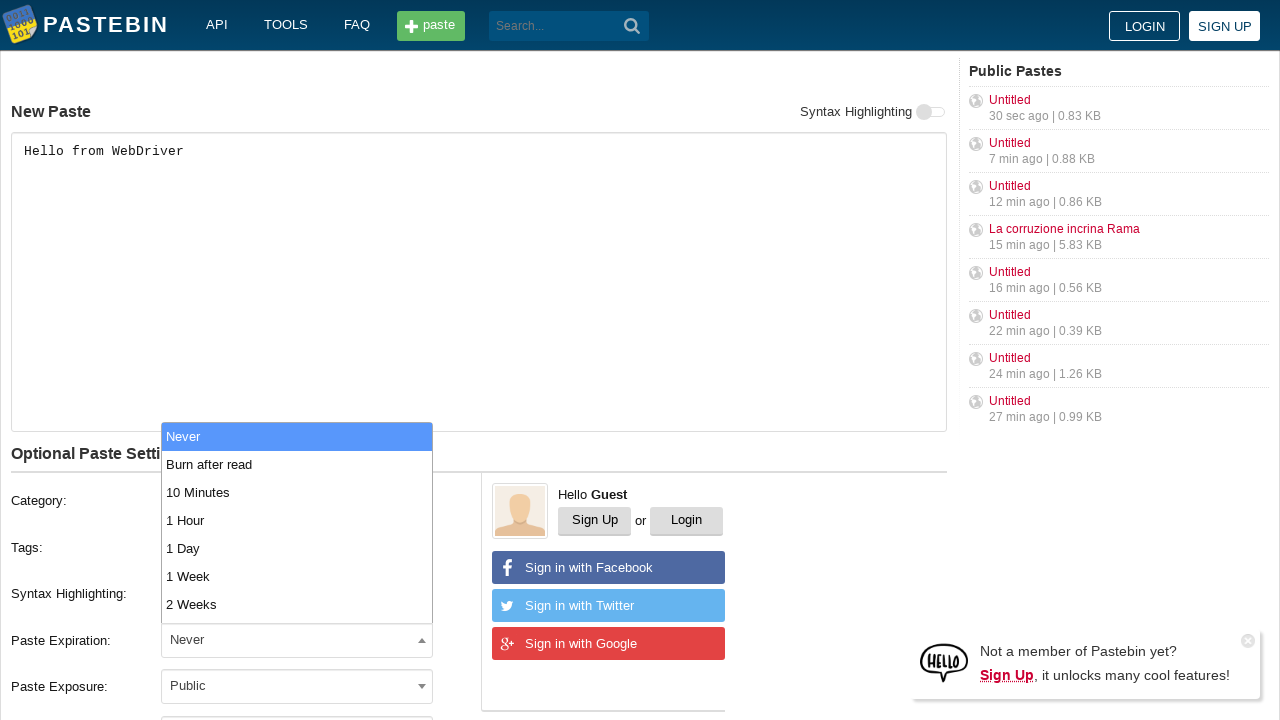

Selected 10 minutes expiration time at (297, 492) on xpath=//li[contains(text(), '10 Minutes')]
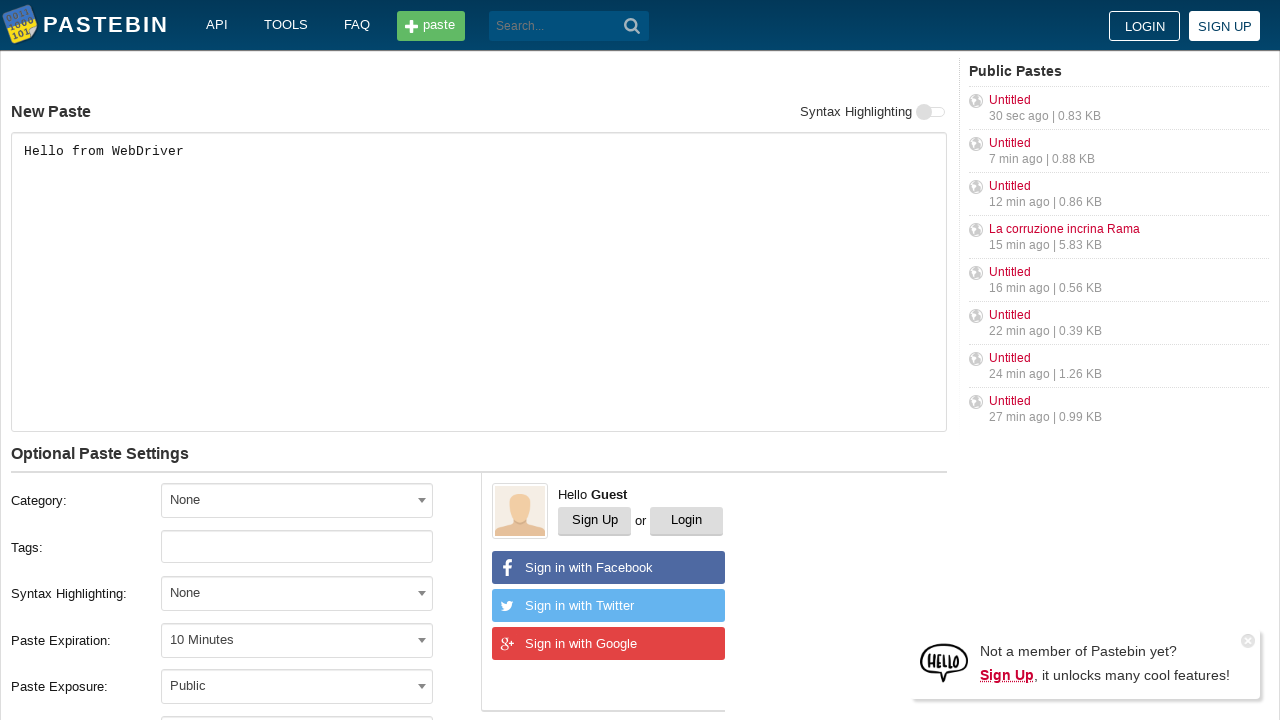

Filled paste title with 'helloweb' on #postform-name
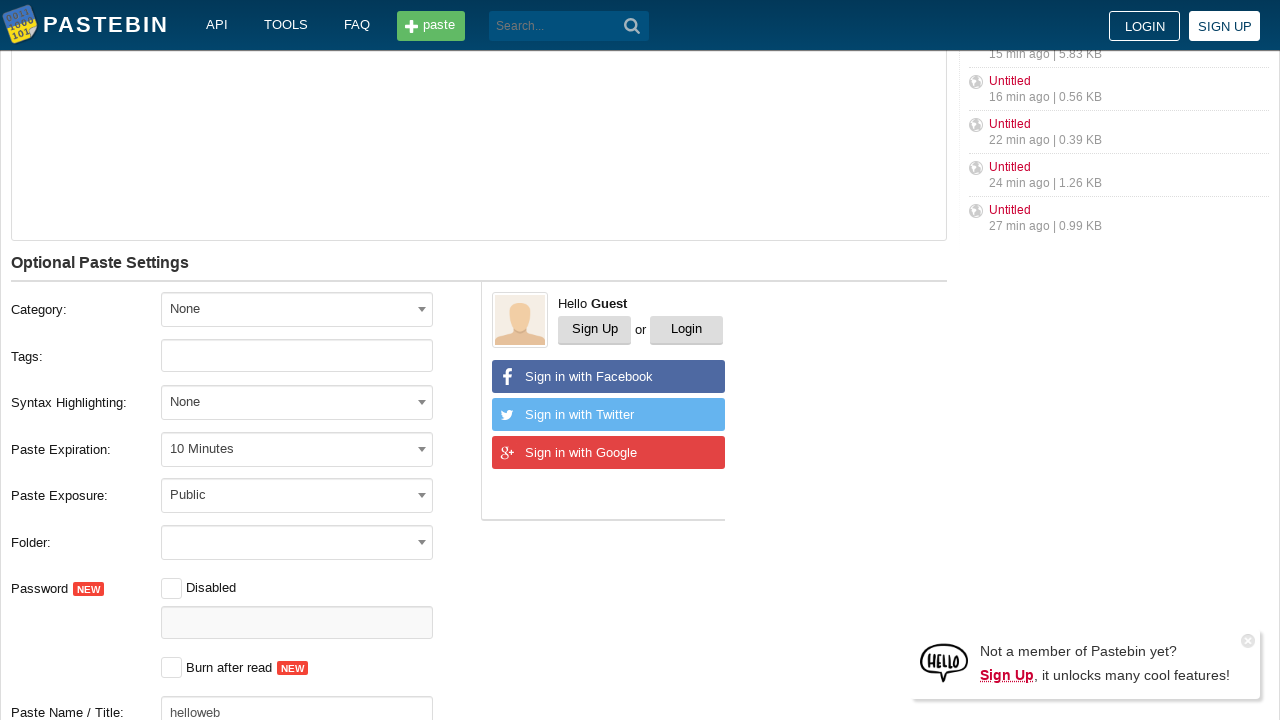

Clicked Create New Paste button at (632, 26) on button[type='submit']
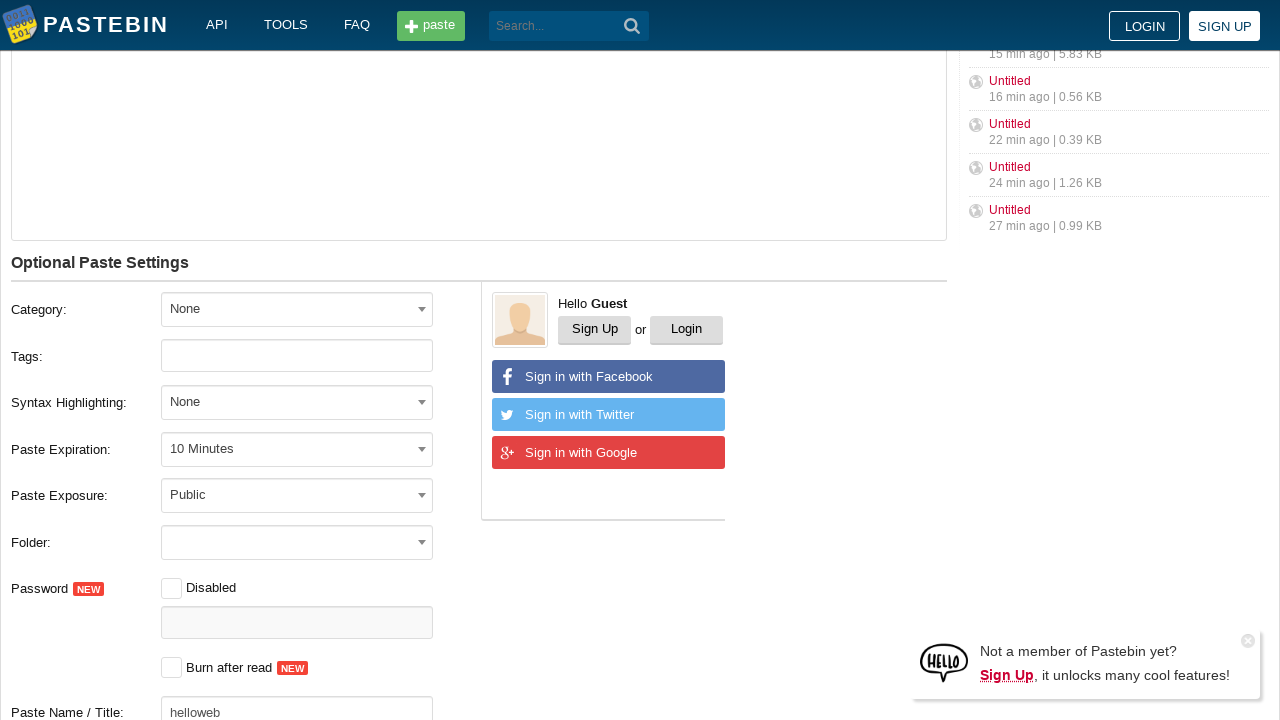

Paste created successfully and page loaded
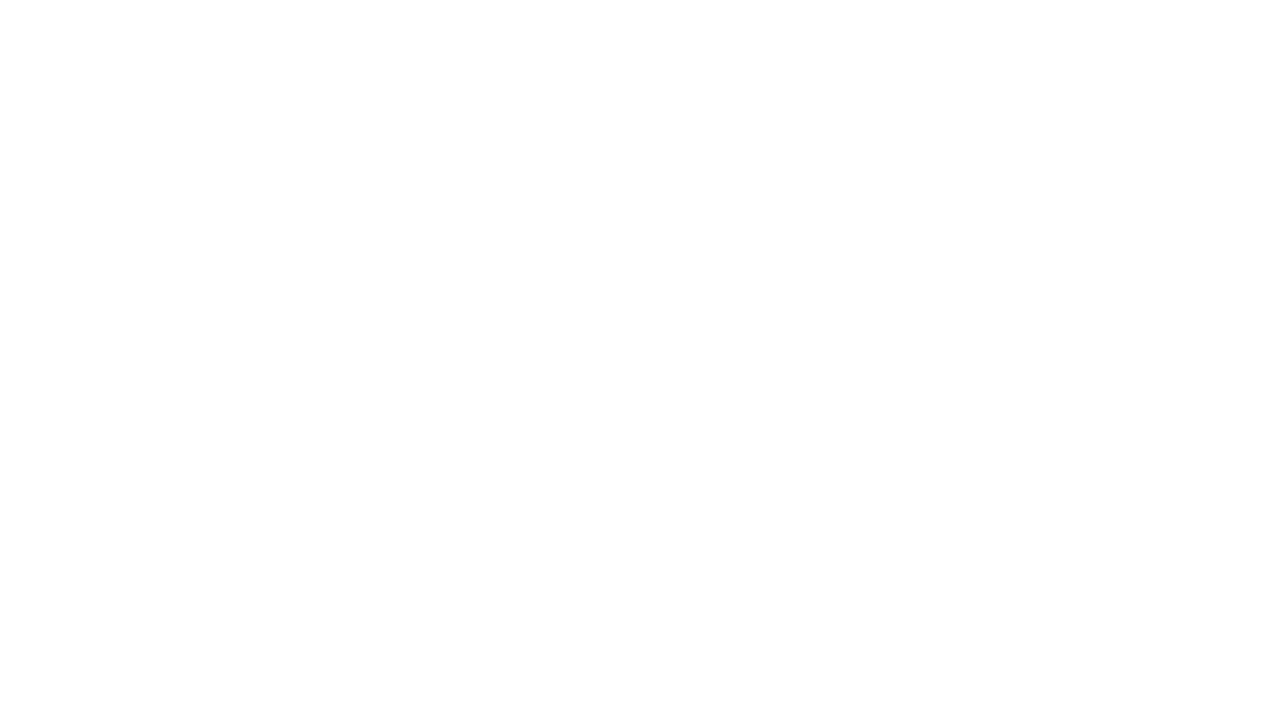

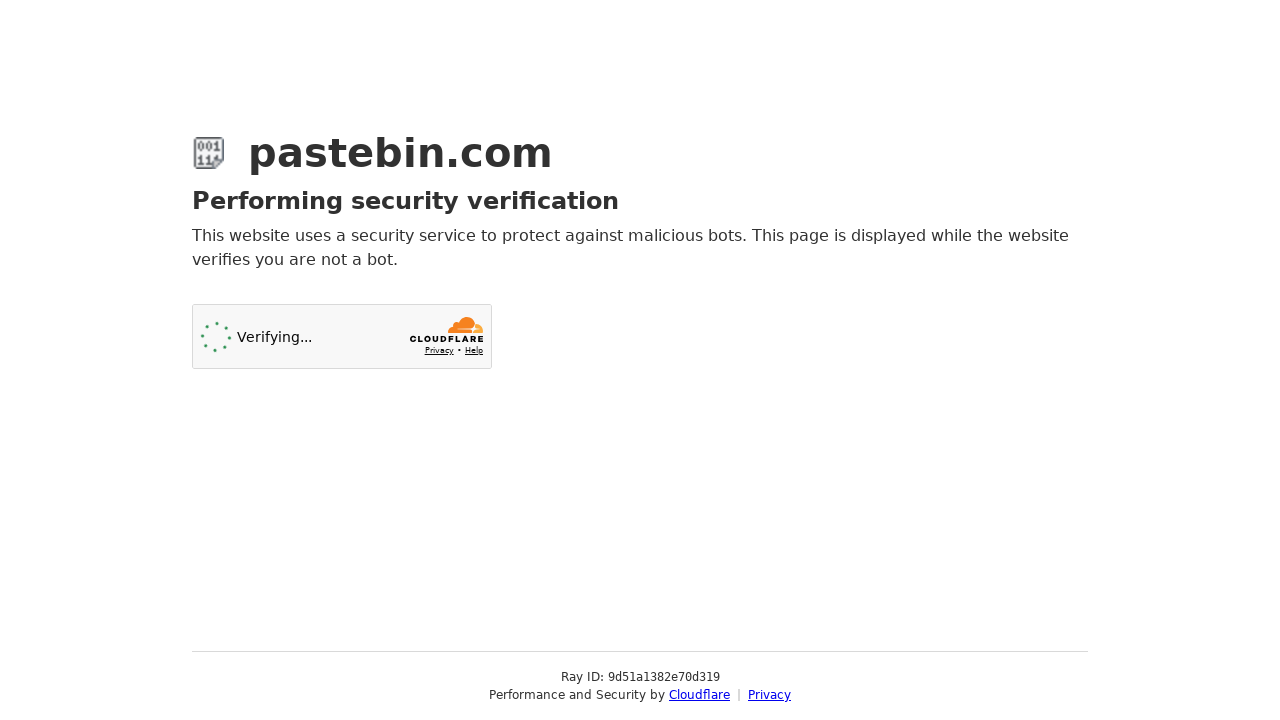